Tests radio button functionality on DemoQA by navigating to the radio button page and selecting the "Yes" radio button option.

Starting URL: https://demoqa.com/radio-button

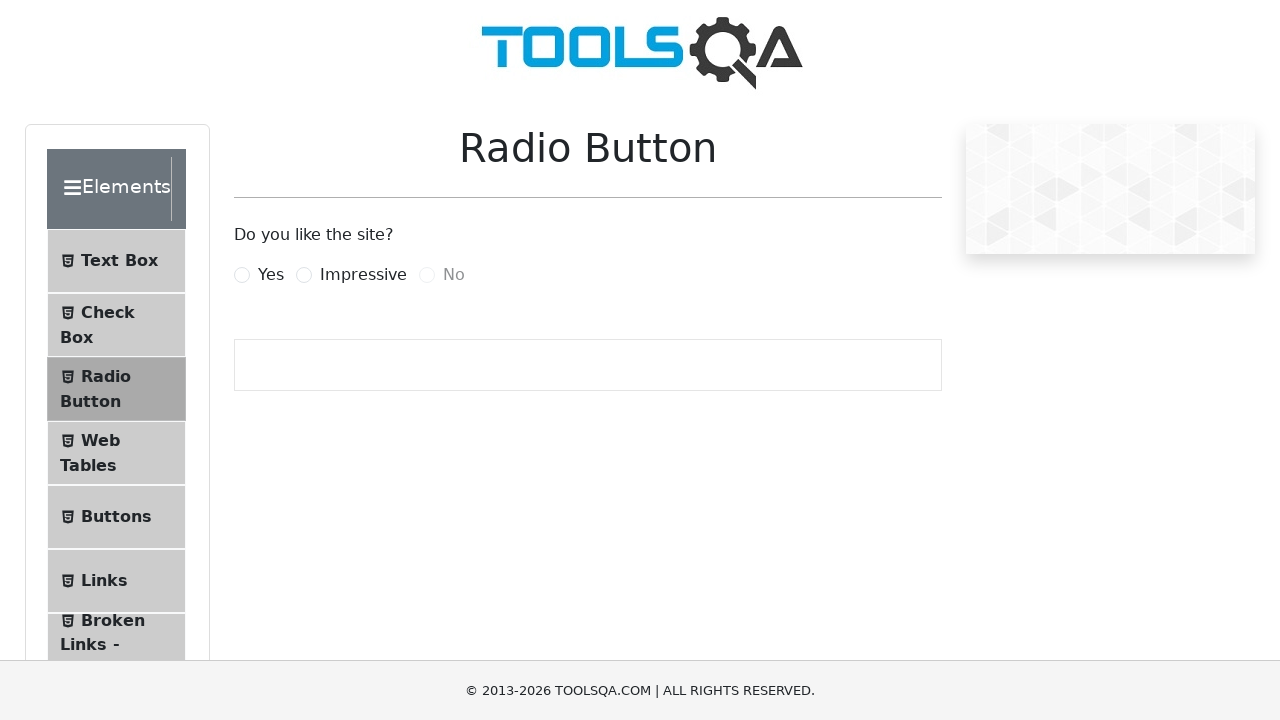

Clicked the 'Yes' radio button label to select it at (271, 275) on label[for='yesRadio']
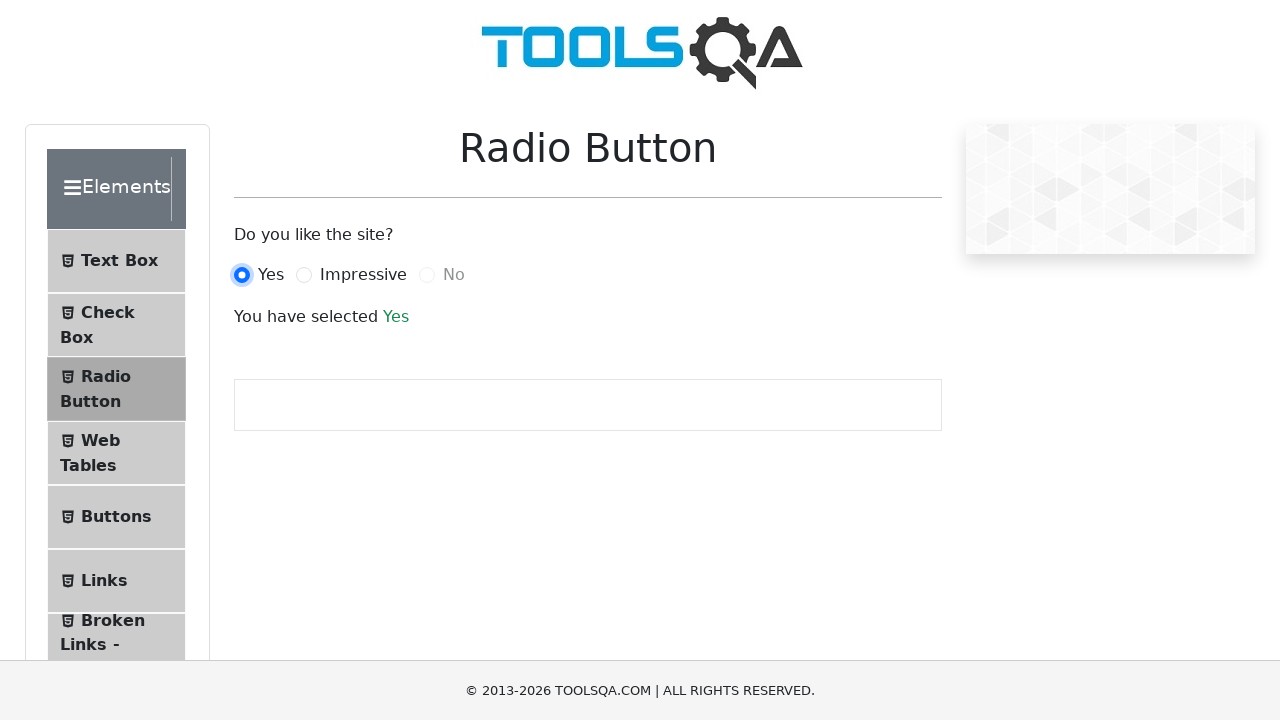

Verified that the 'Yes' radio button was selected by confirming the success message appeared
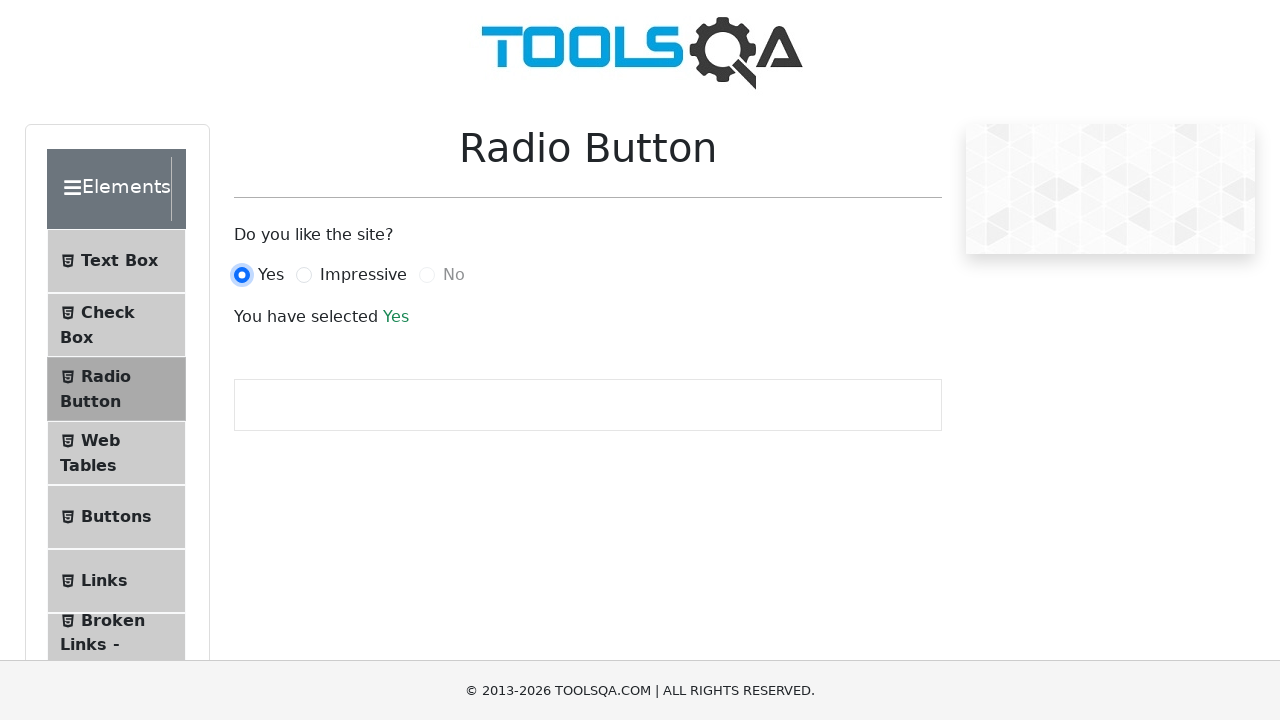

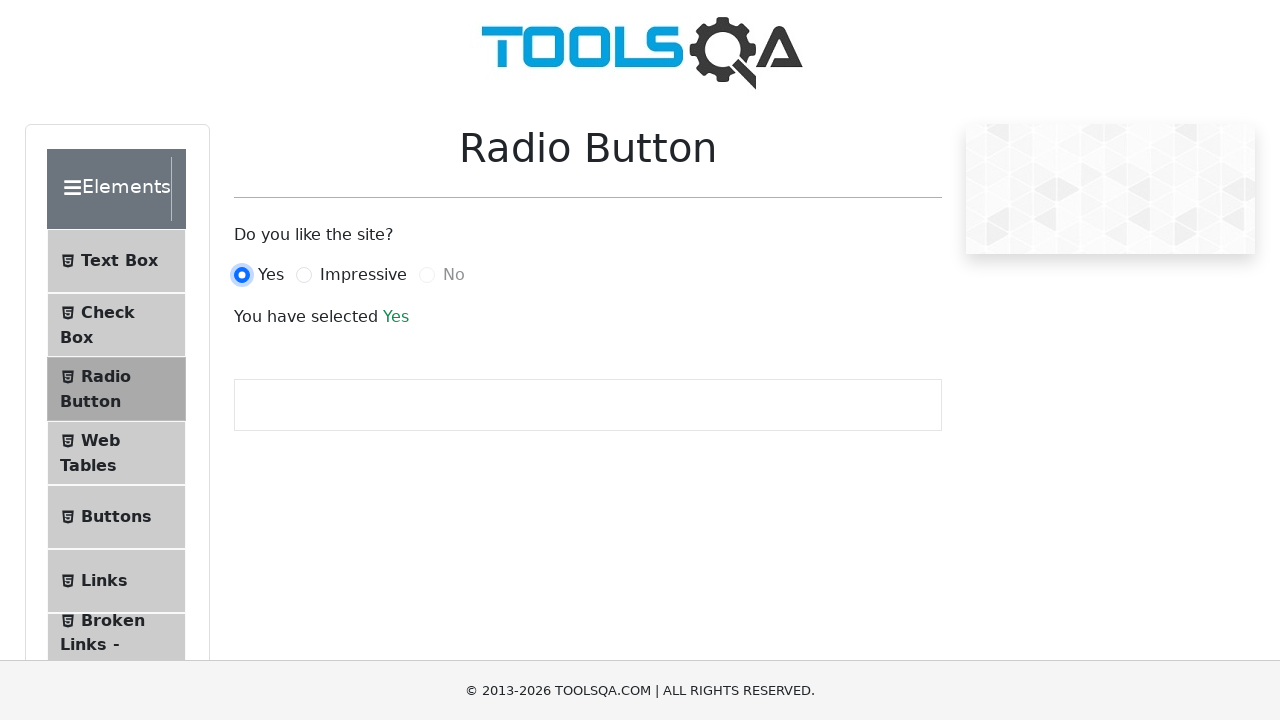